Navigates to Python.org homepage and verifies that event widget information is properly displayed with matching time and event elements

Starting URL: https://www.python.org/

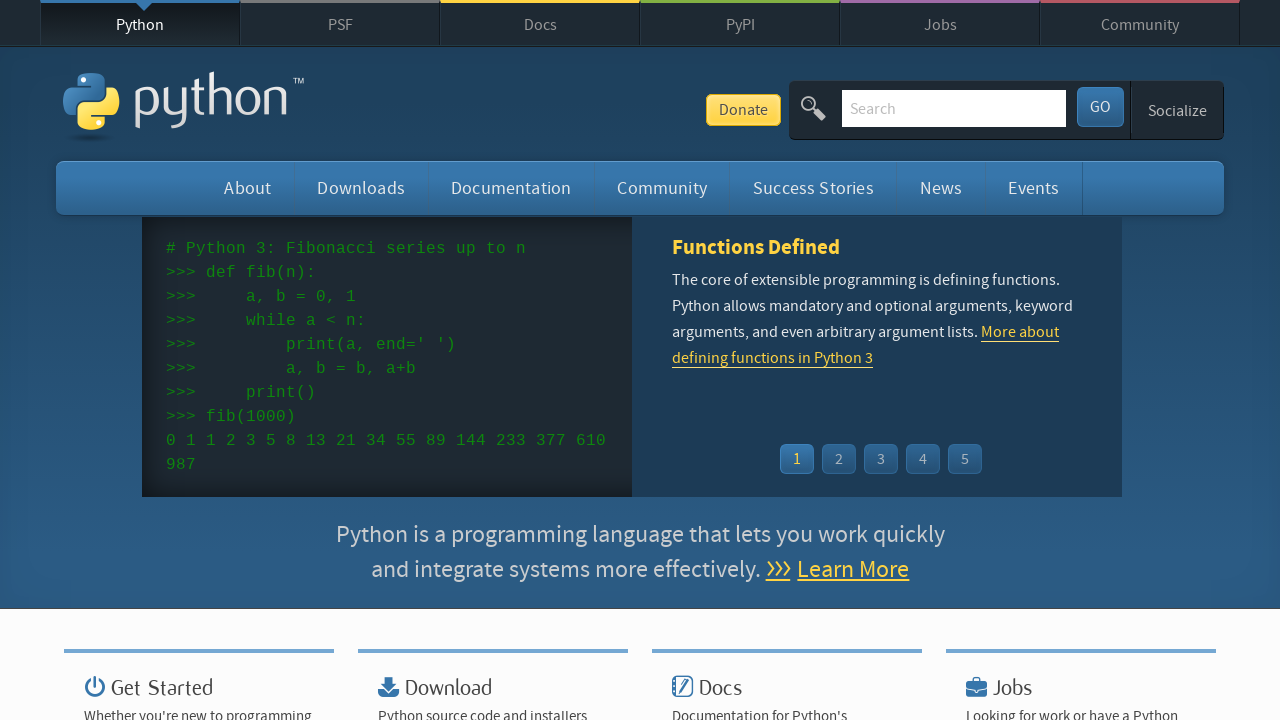

Navigated to Python.org homepage
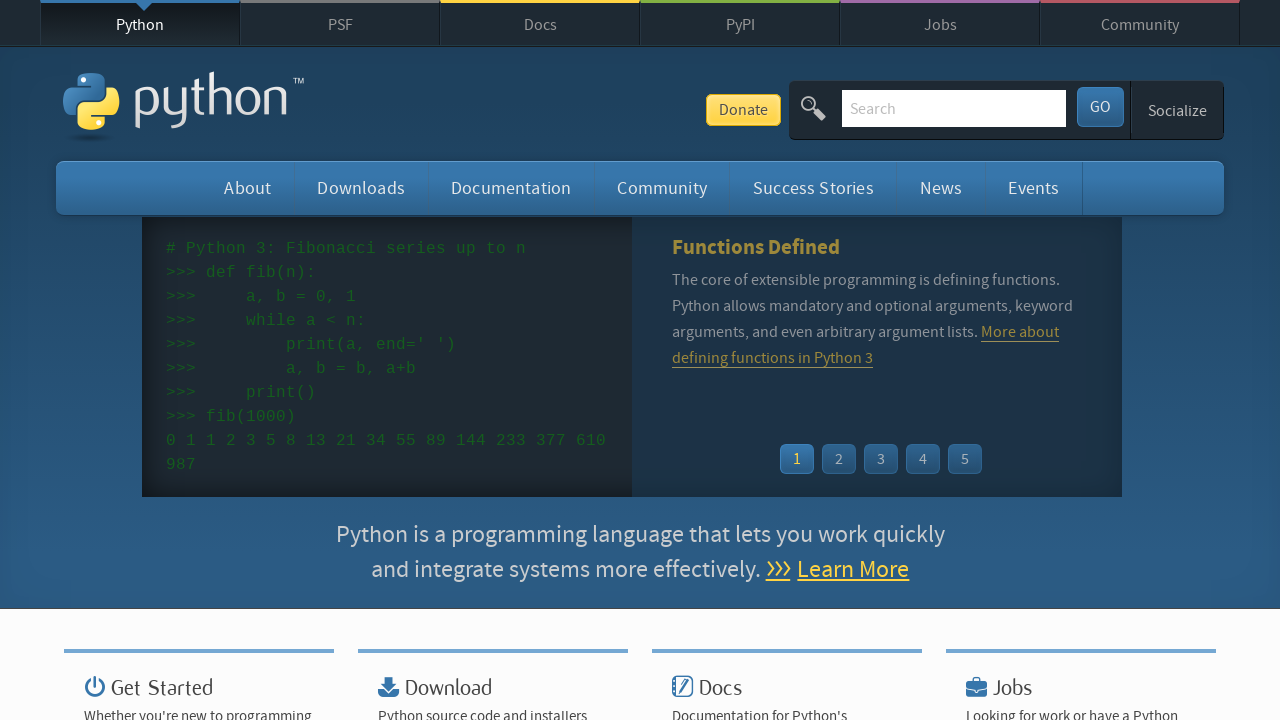

Event widget loaded and is visible
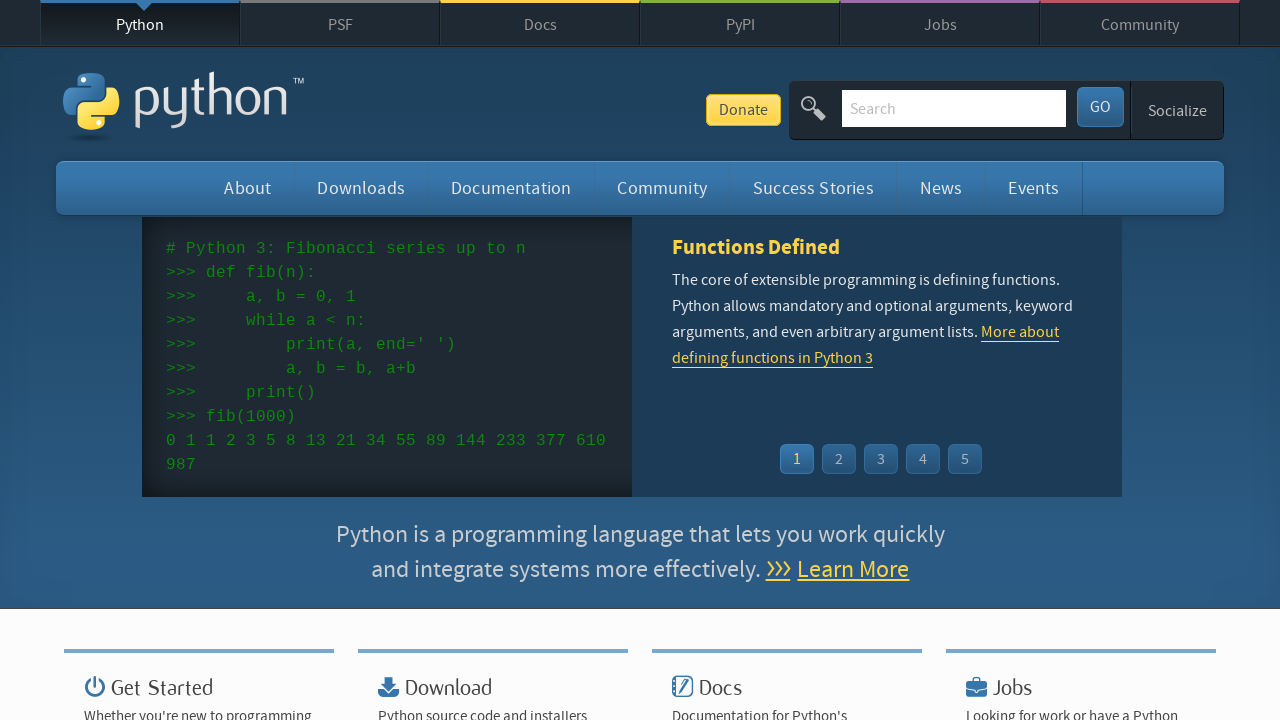

Found 5 time elements in event widget
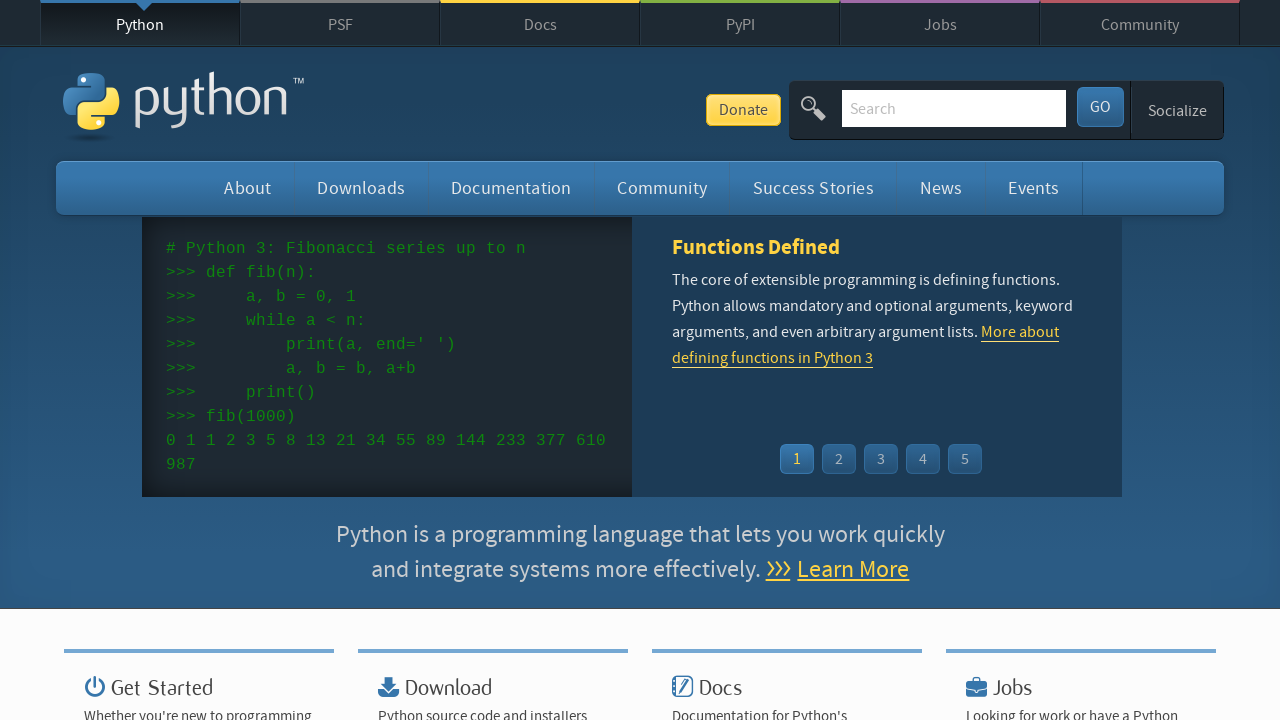

Found 5 event link elements in event widget
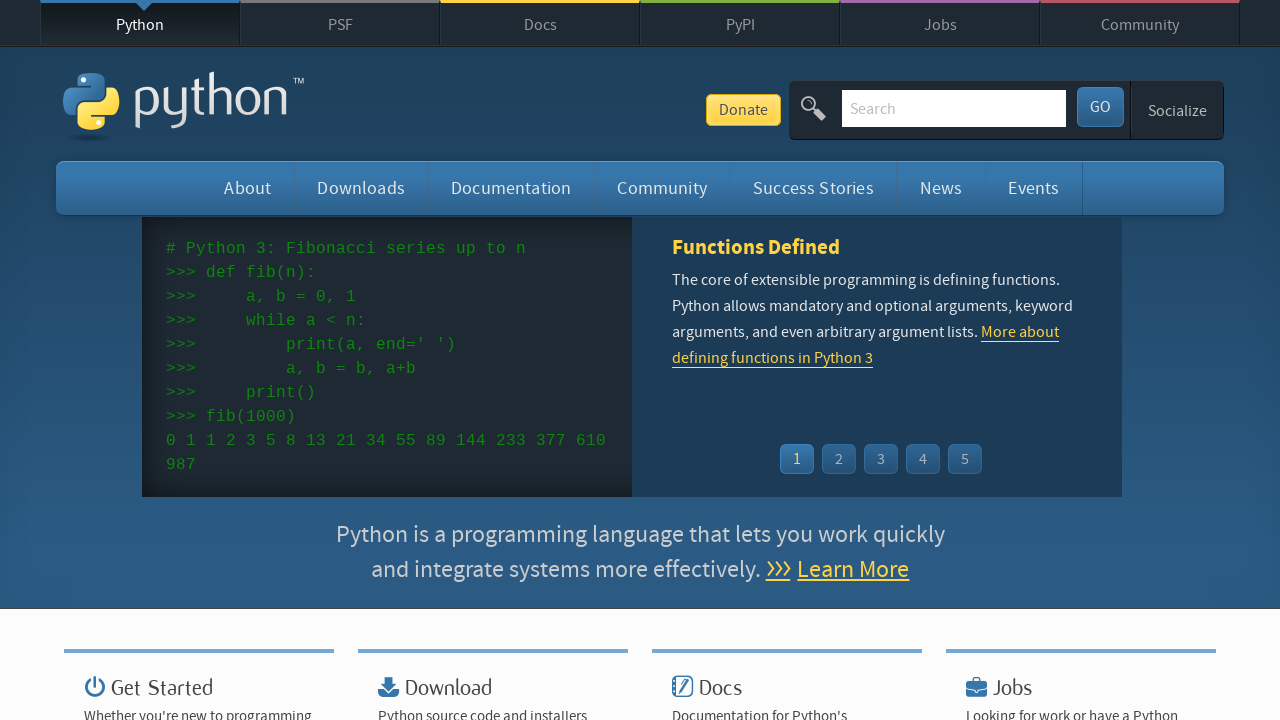

Verified that number of time elements matches number of event elements
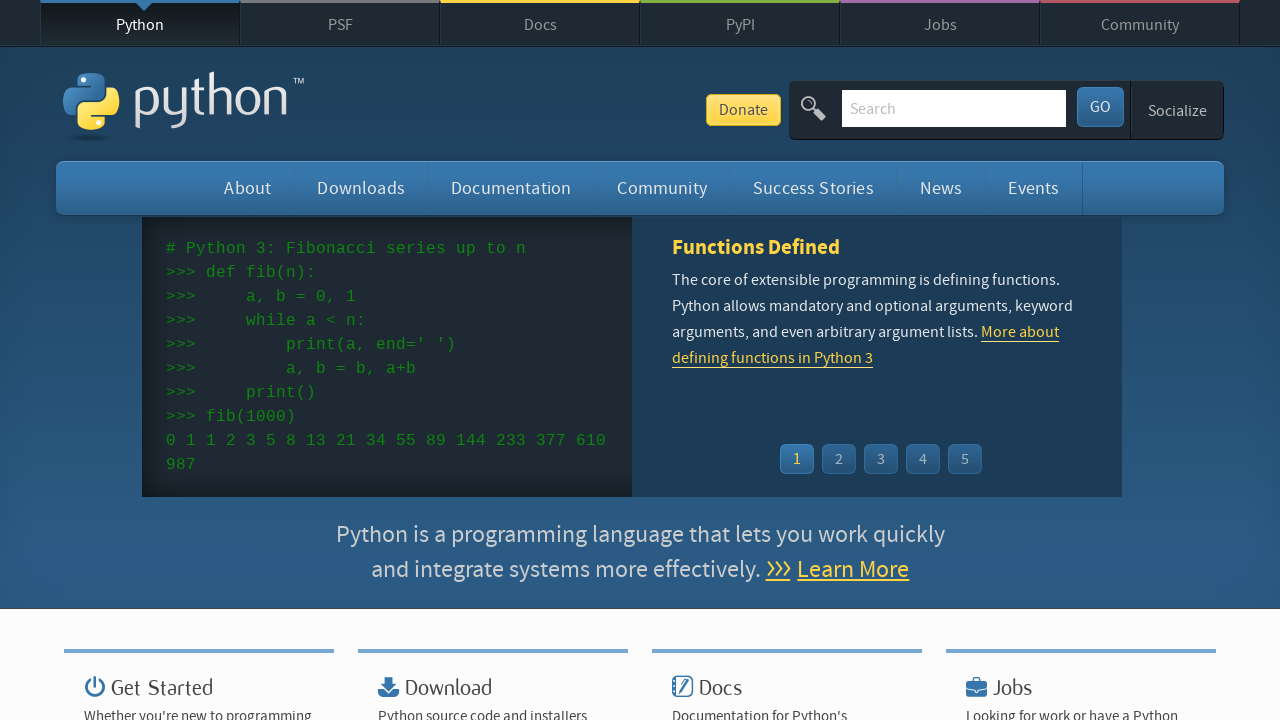

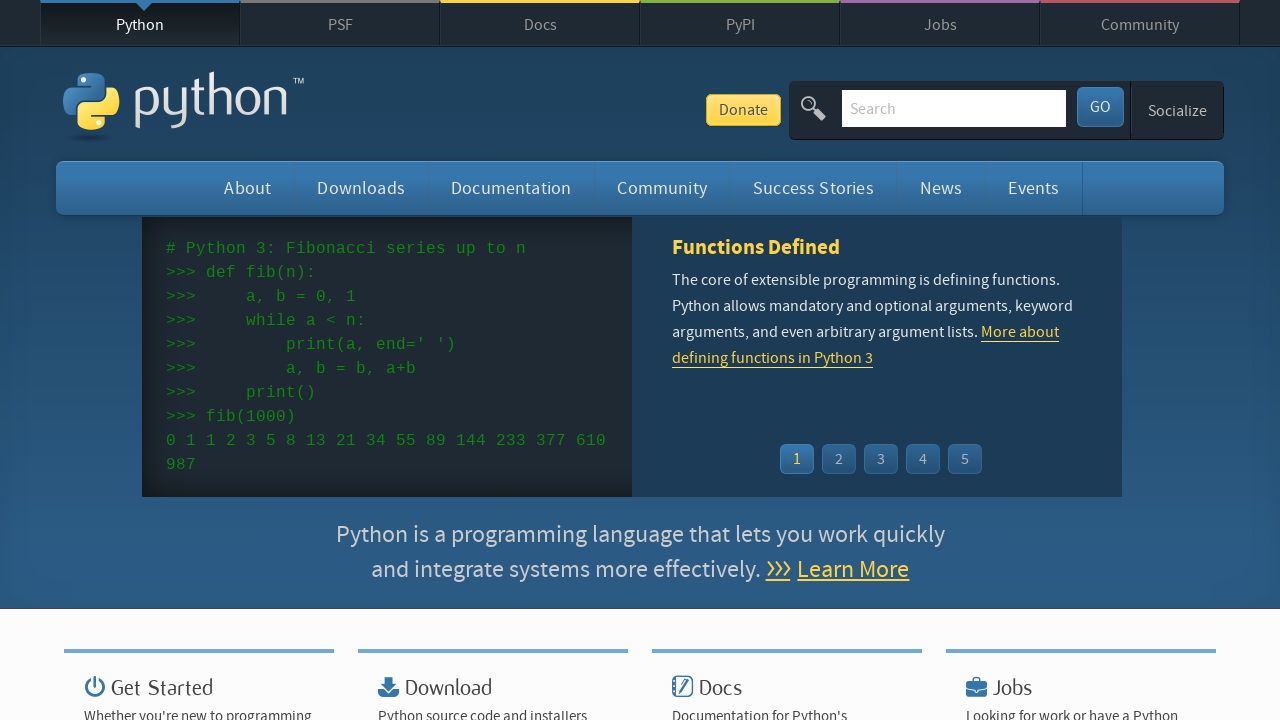